Tests an auto-suggest dropdown by typing partial text and selecting a specific option from the suggestions

Starting URL: https://rahulshettyacademy.com/dropdownsPractise

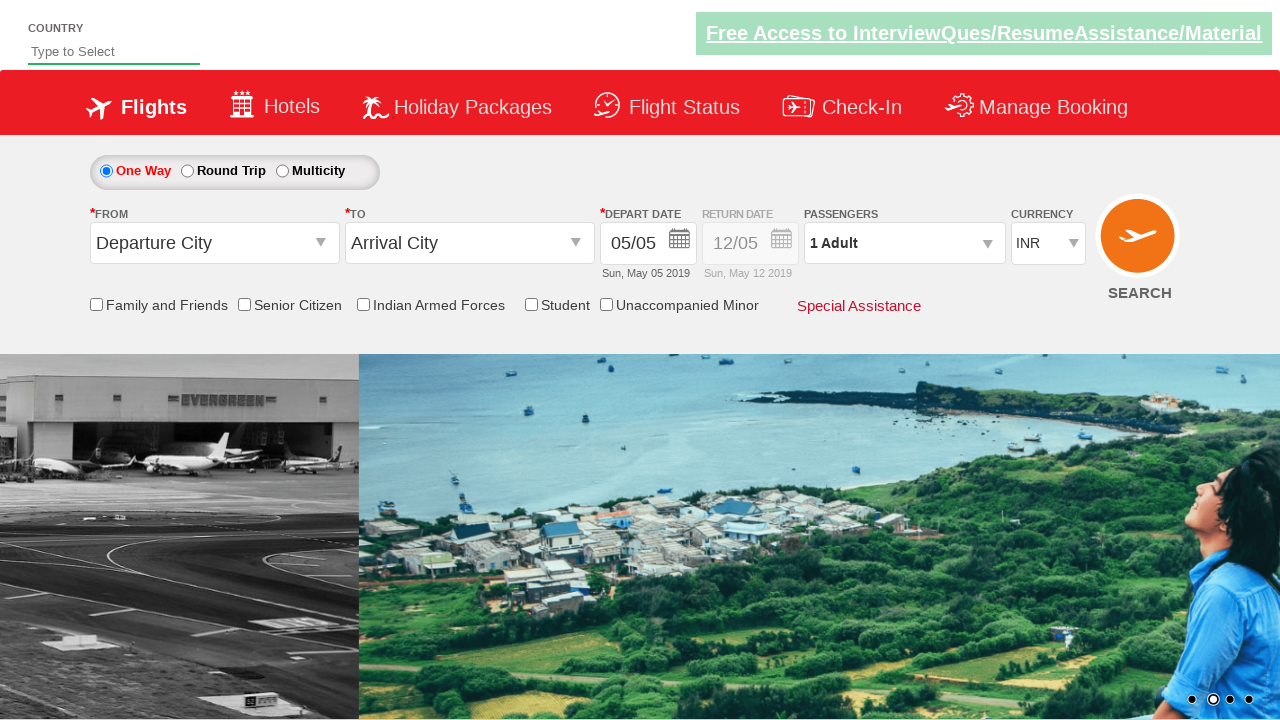

Filled autosuggest field with 'Ind' to trigger dropdown suggestions on #autosuggest
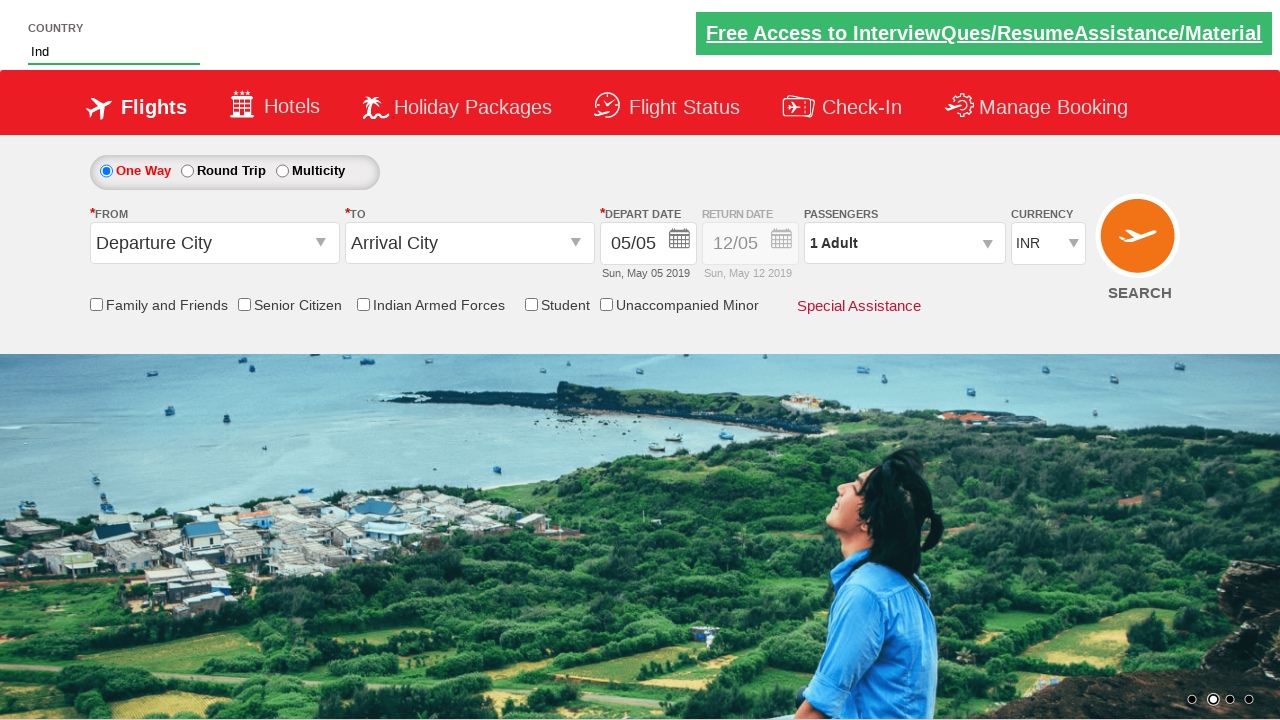

Waited for dropdown suggestions to appear
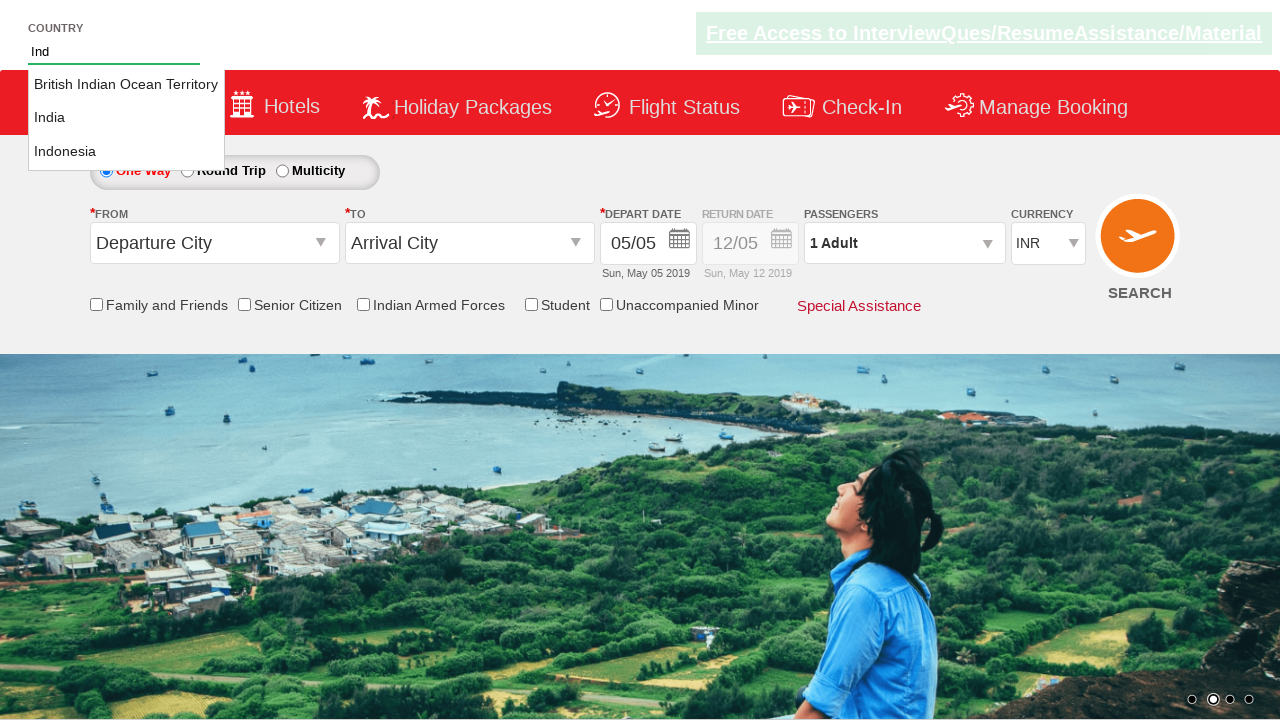

Retrieved all suggestion options from dropdown
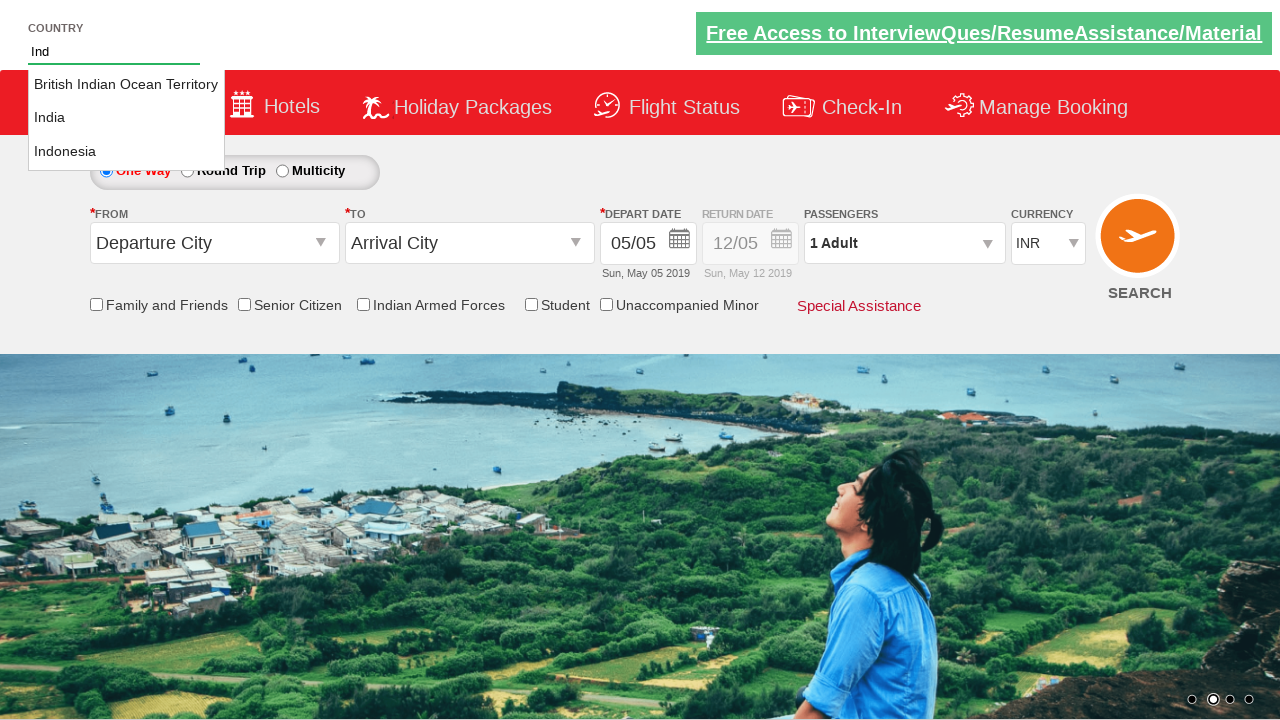

Selected 'India' from the dropdown suggestions at (126, 118) on li.ui-menu-item a >> nth=1
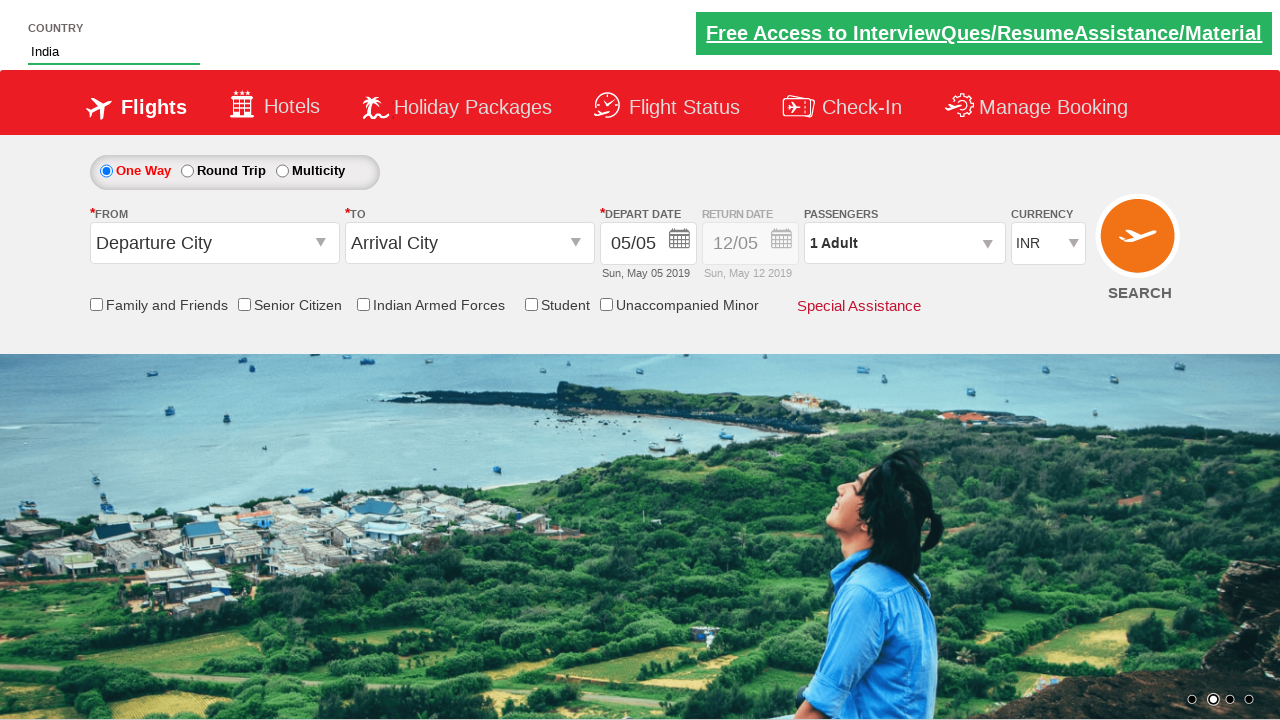

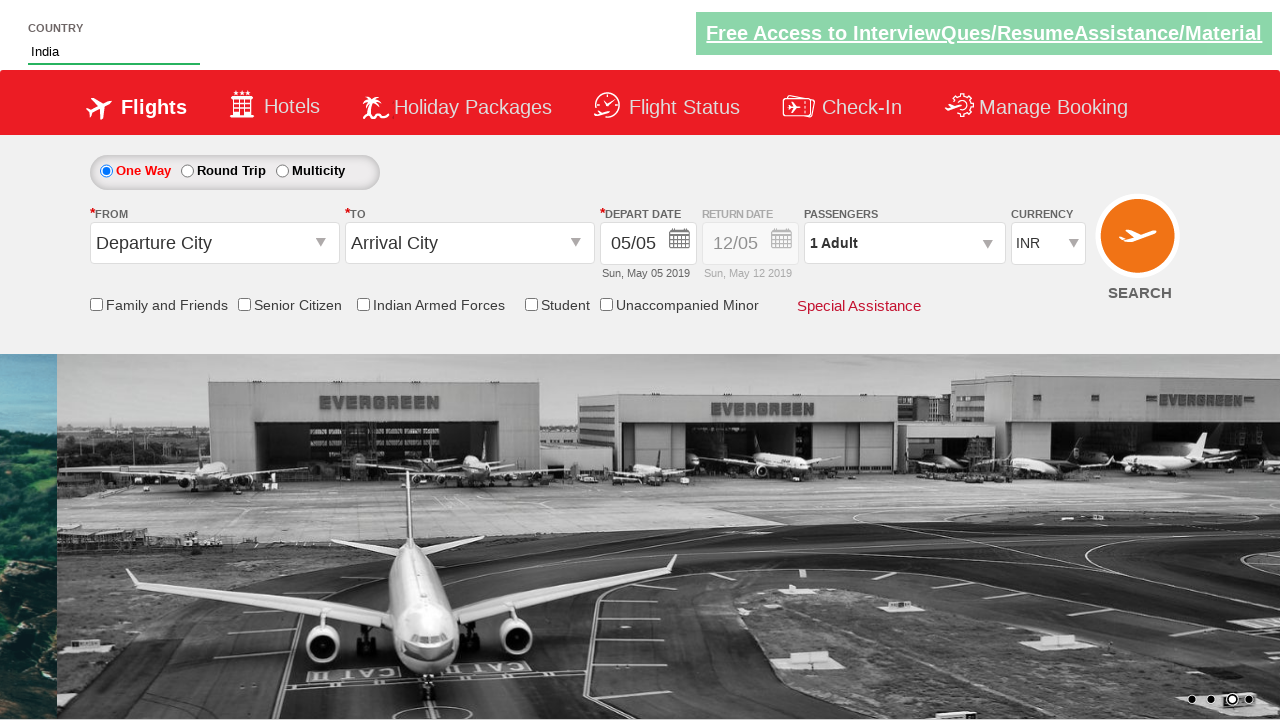